Tests Bootstrap dropdown functionality by clicking on the dropdown button and verifying dropdown menu items are displayed

Starting URL: https://getbootstrap.com/docs/4.0/components/dropdowns/

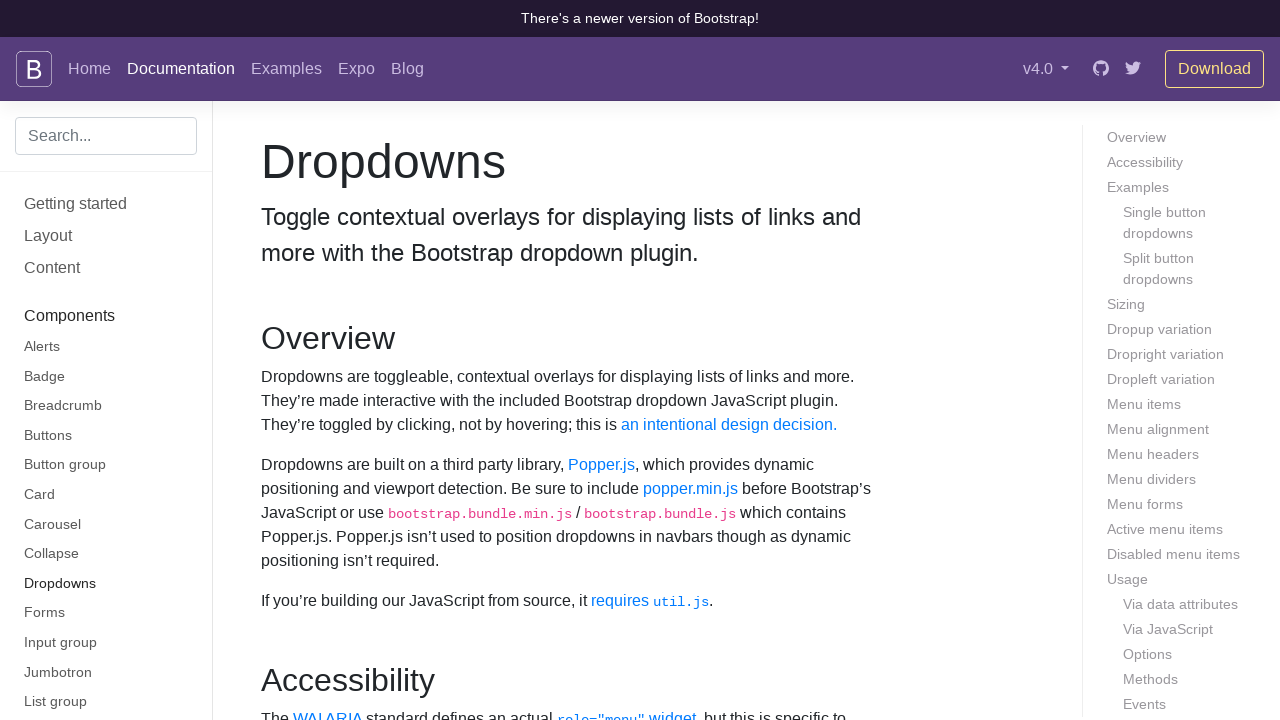

Clicked dropdown button to open the menu at (370, 360) on #dropdownMenuButton
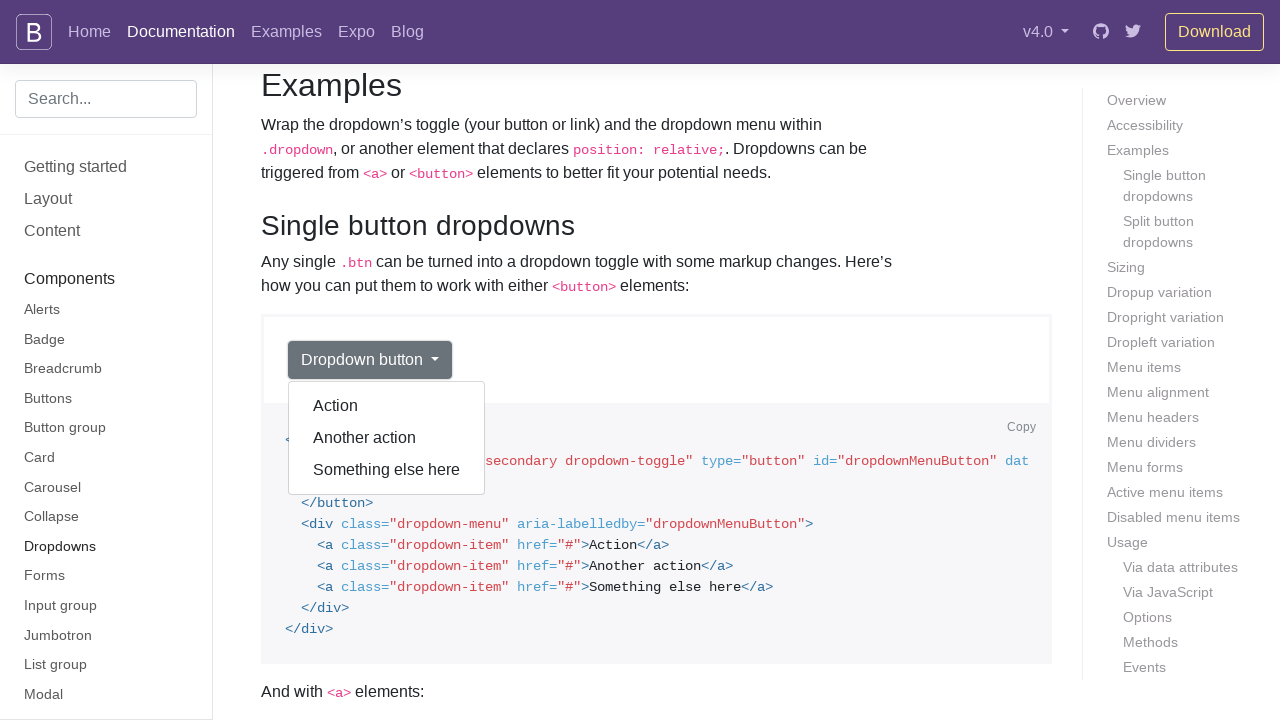

Dropdown menu became visible
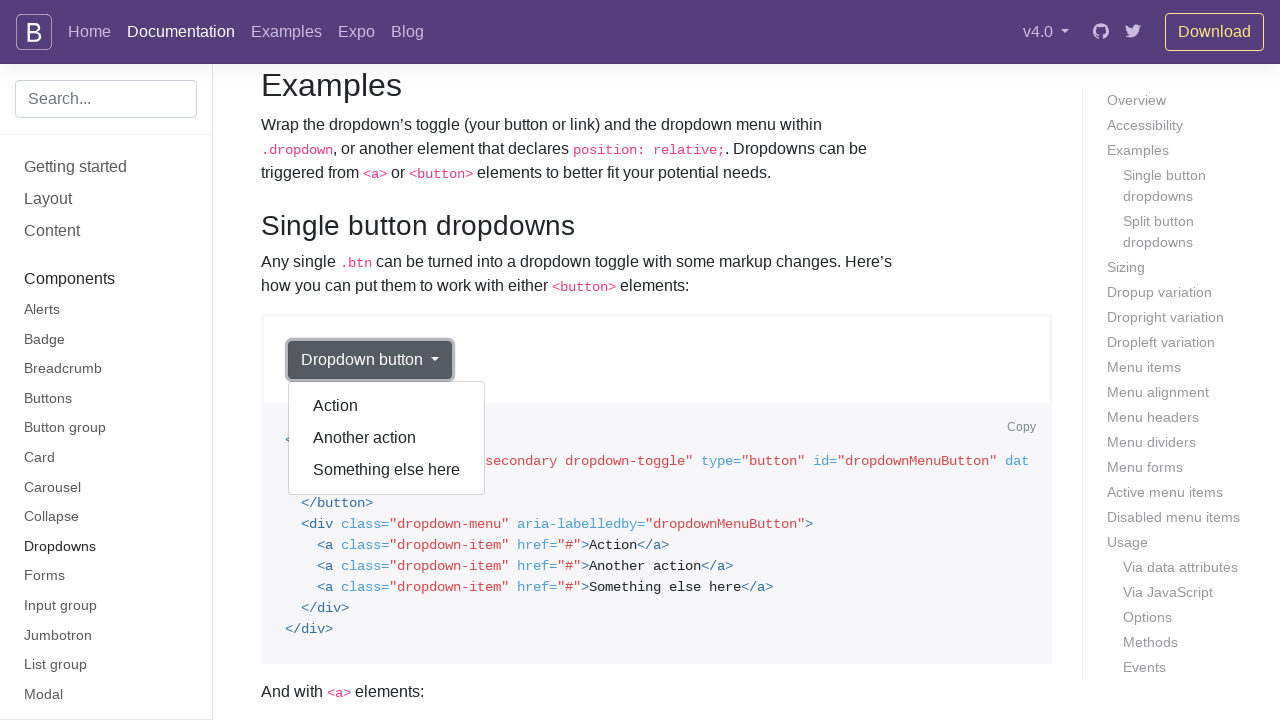

Retrieved all dropdown menu items
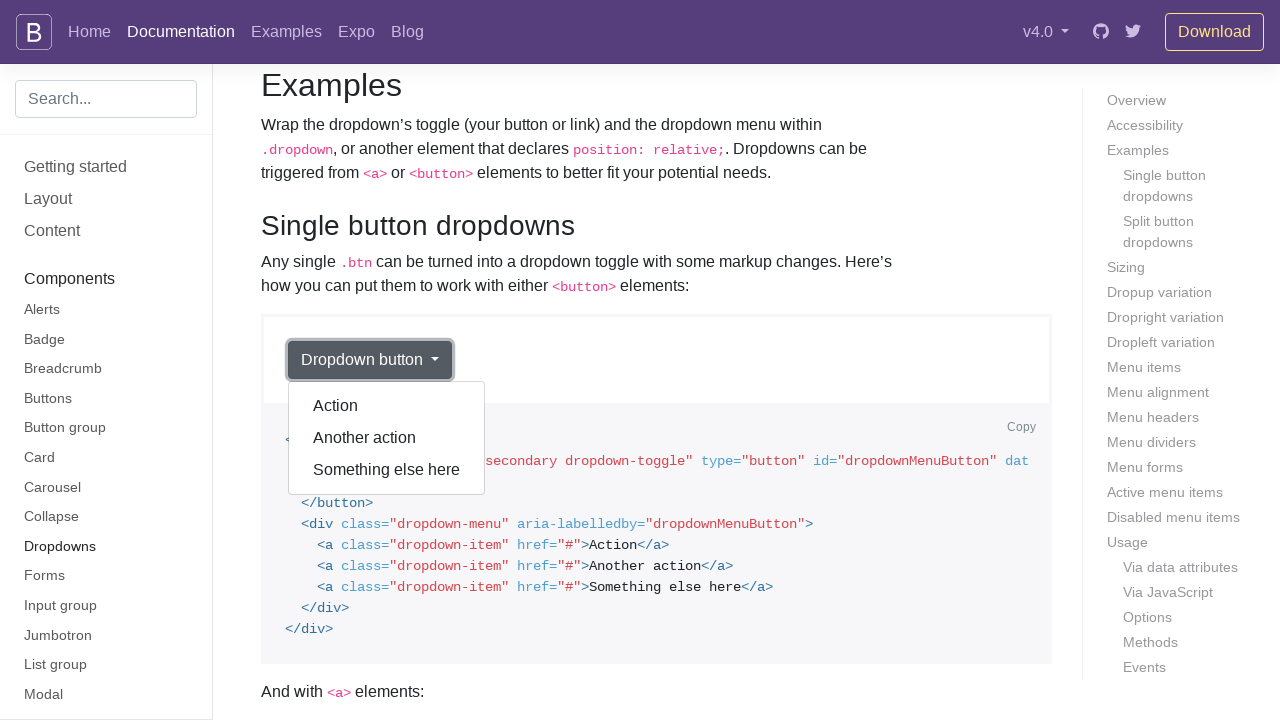

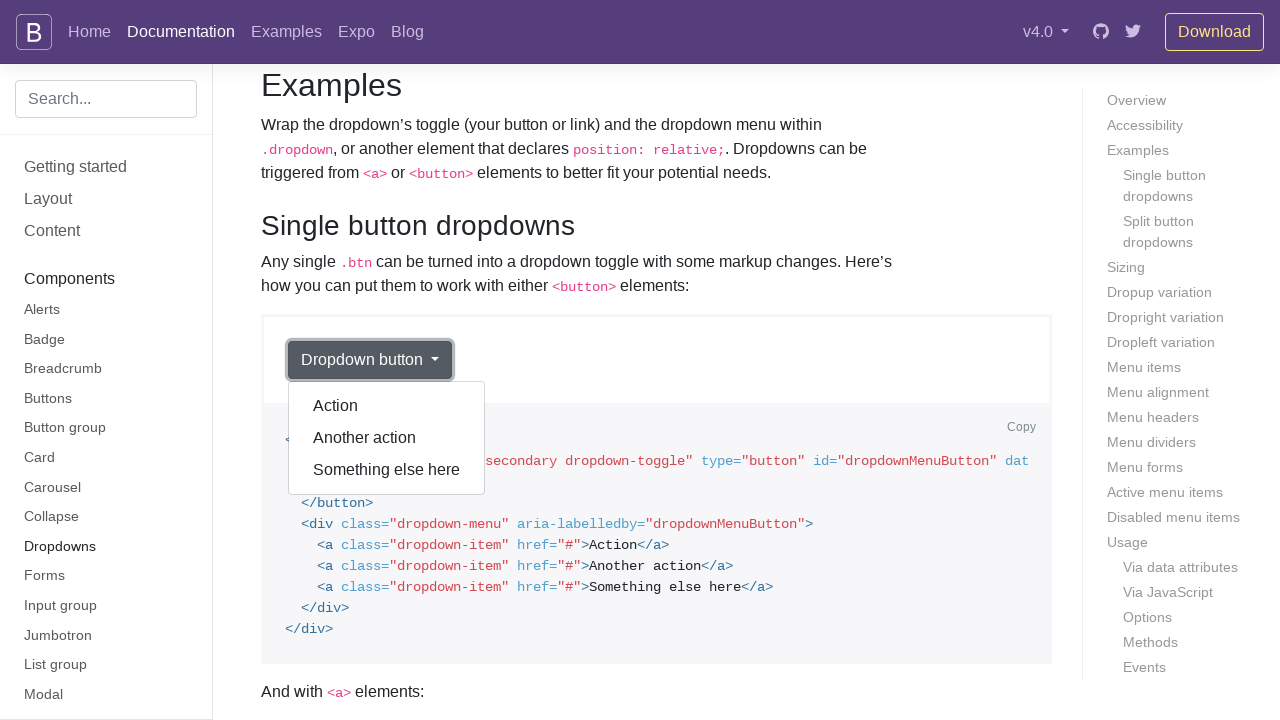